Tests the complete checkout flow by adding a Nokia Lumia 1520 to cart and completing the order with shipping and payment details

Starting URL: https://www.demoblaze.com/

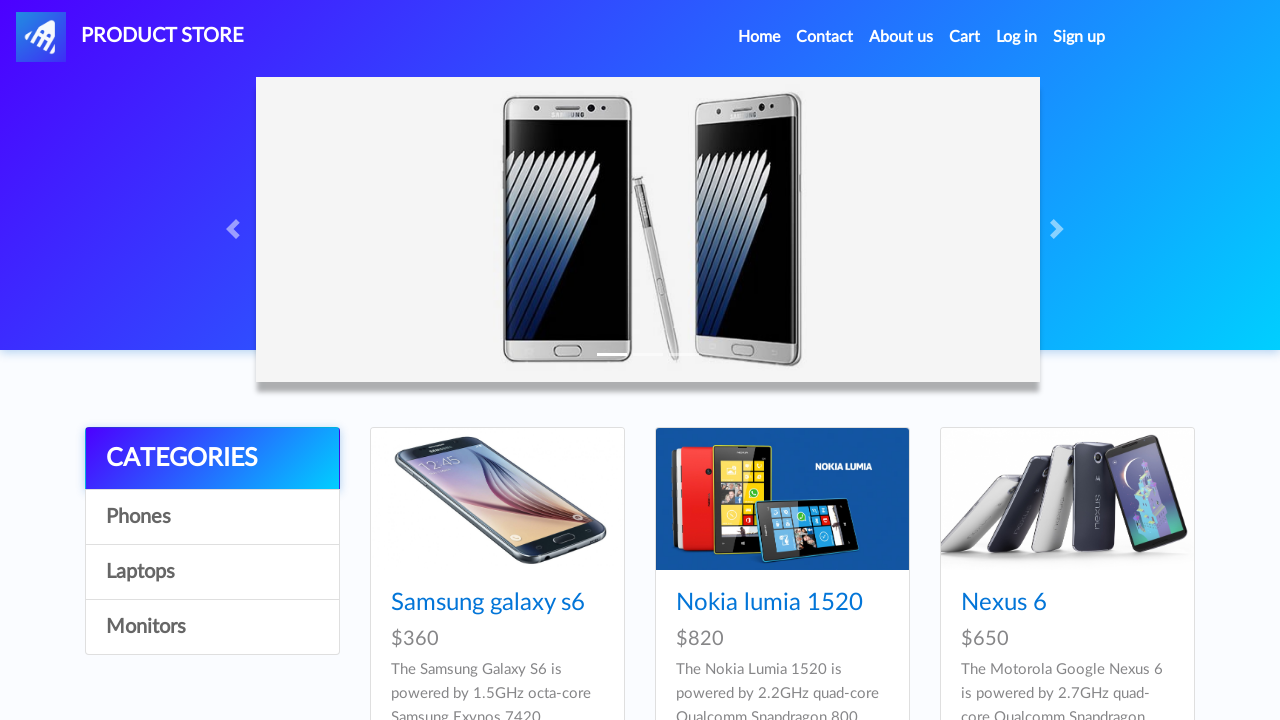

Set up dialog handler for add to cart confirmation
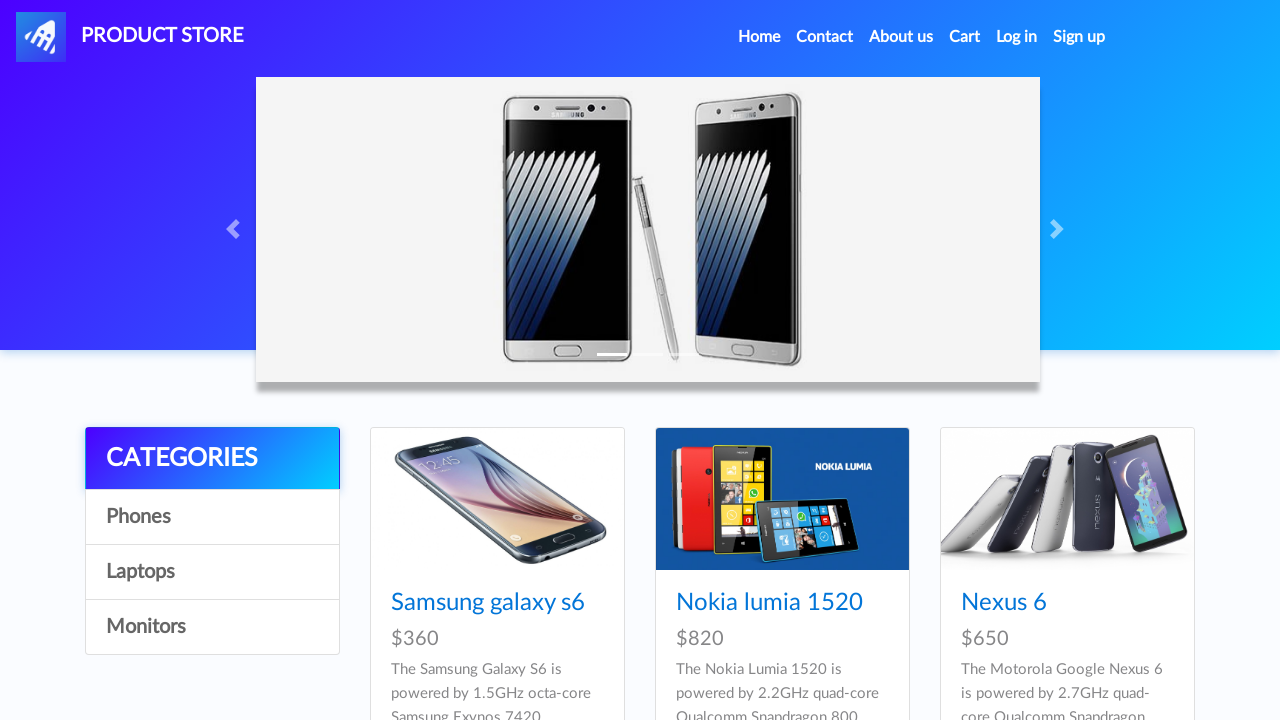

Clicked on Nokia Lumia 1520 product link at (769, 603) on a:has-text('Nokia lumia 1520')
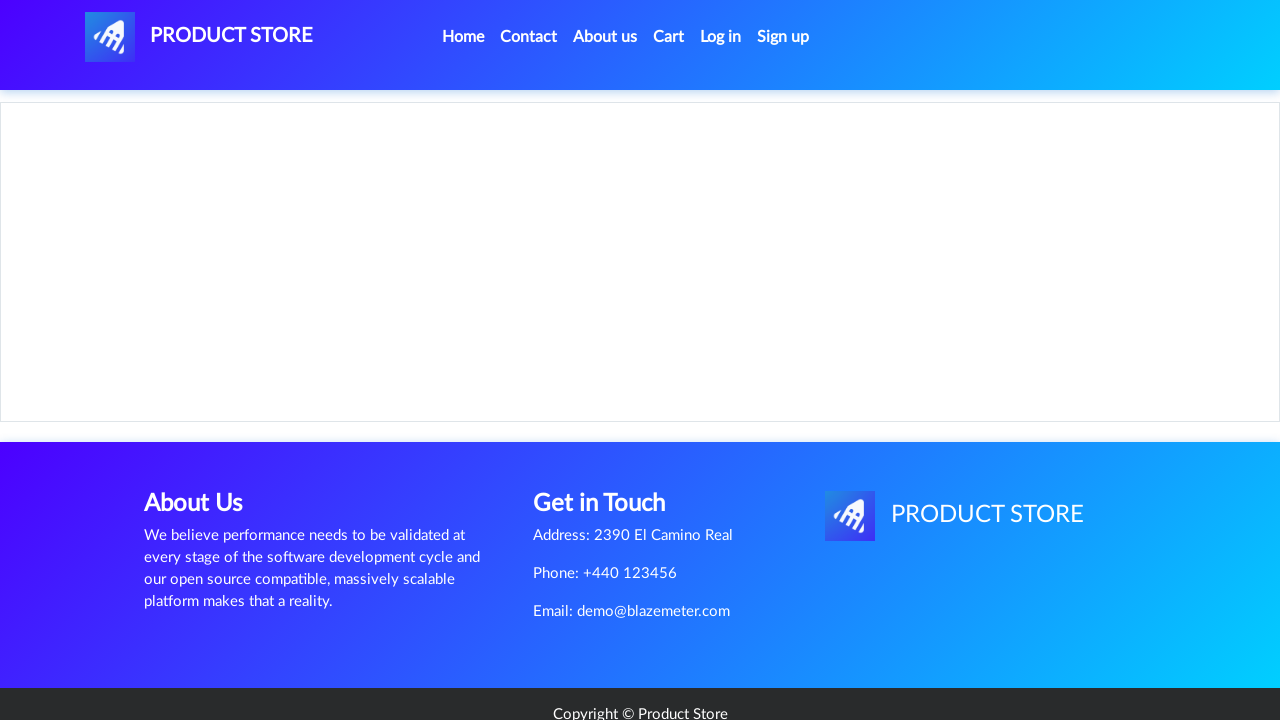

Product page loaded, Add to cart button is visible
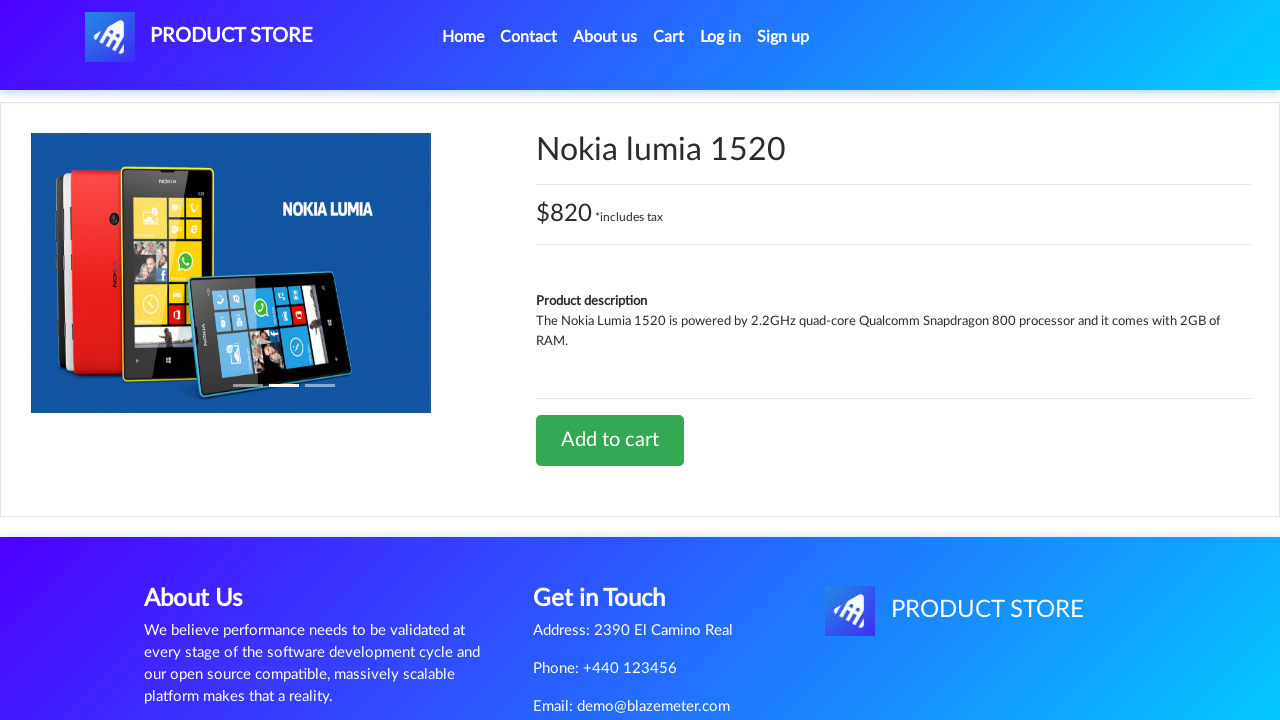

Clicked Add to cart button at (610, 440) on a:has-text('Add to cart')
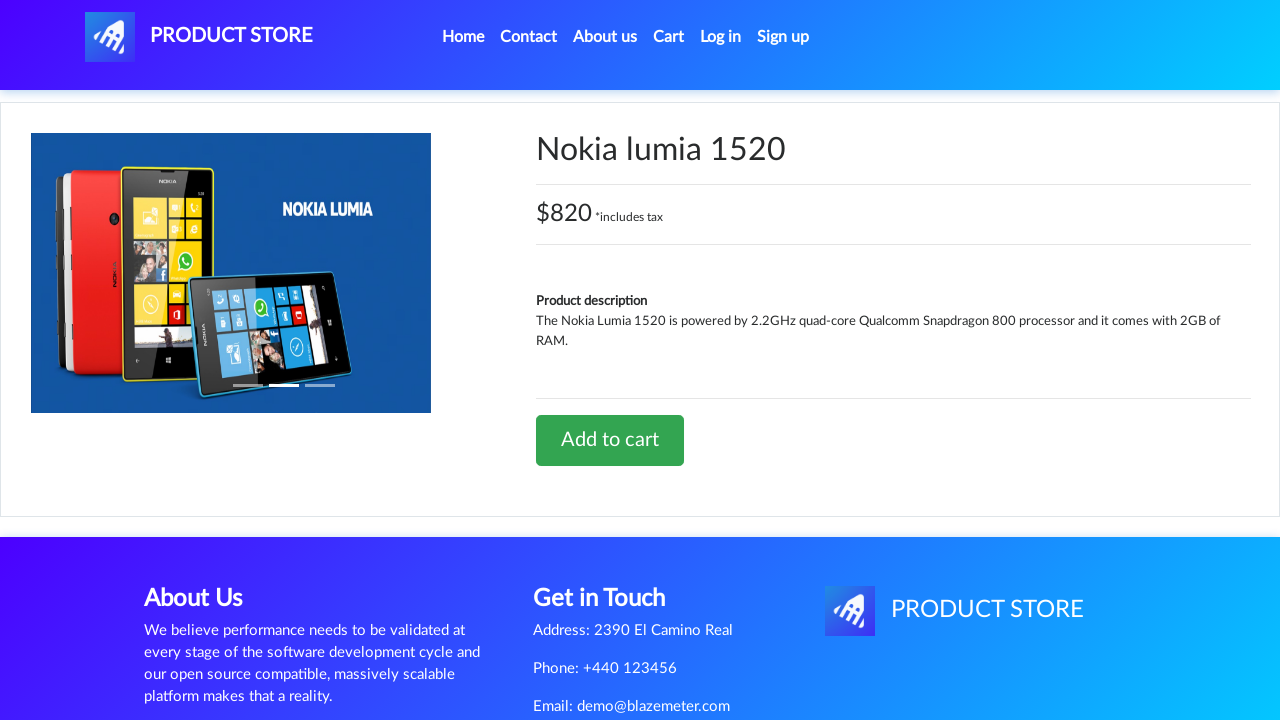

Waited for add to cart confirmation dialog to be handled
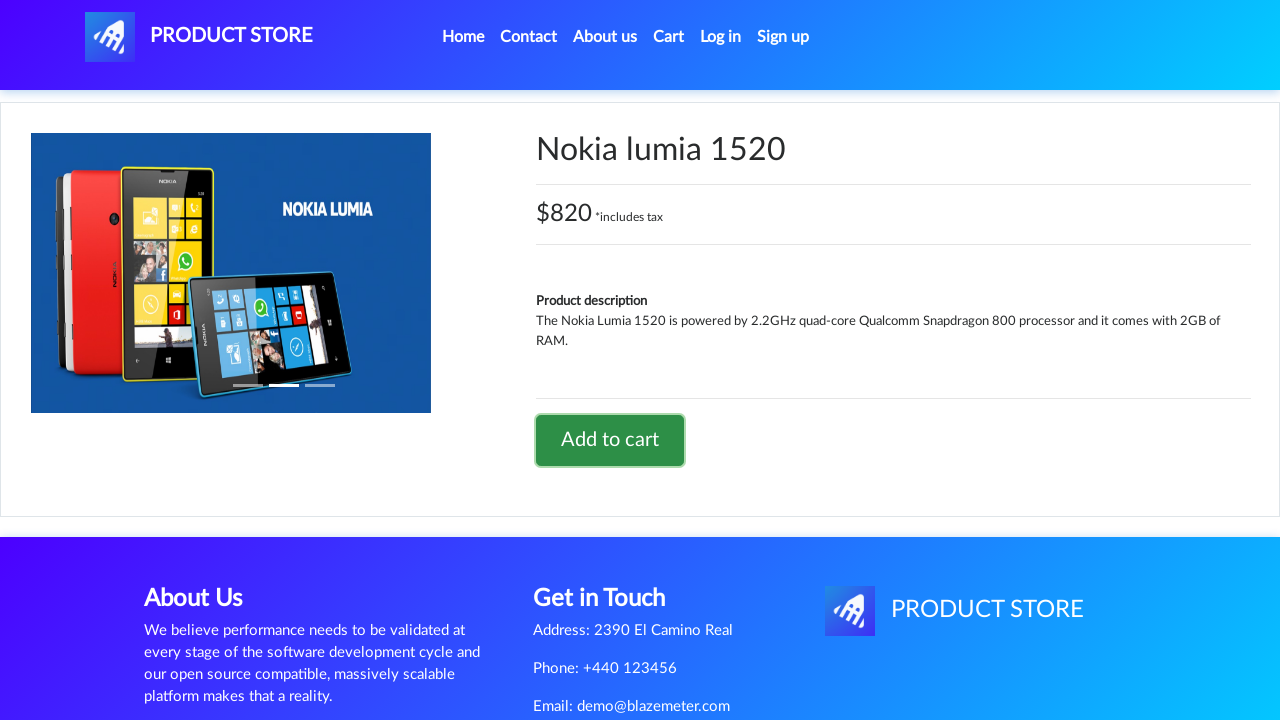

Clicked on cart link to navigate to shopping cart at (669, 37) on #cartur
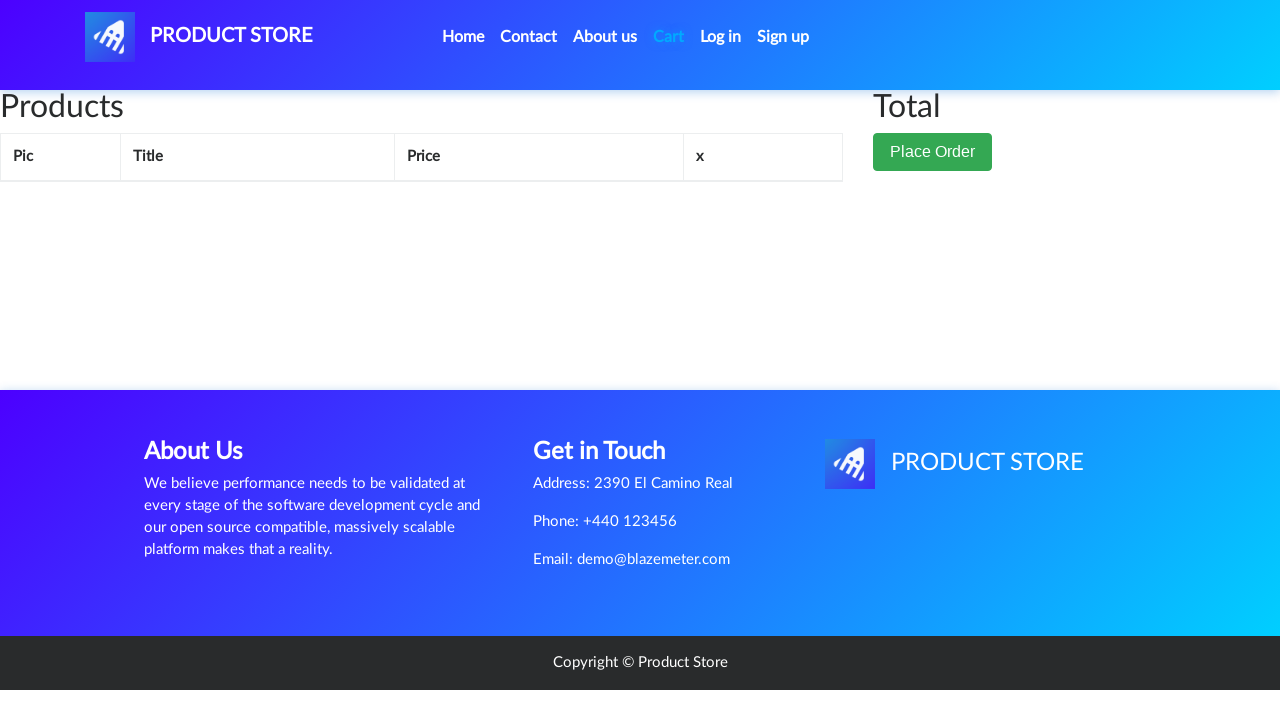

Waited for cart page to fully load
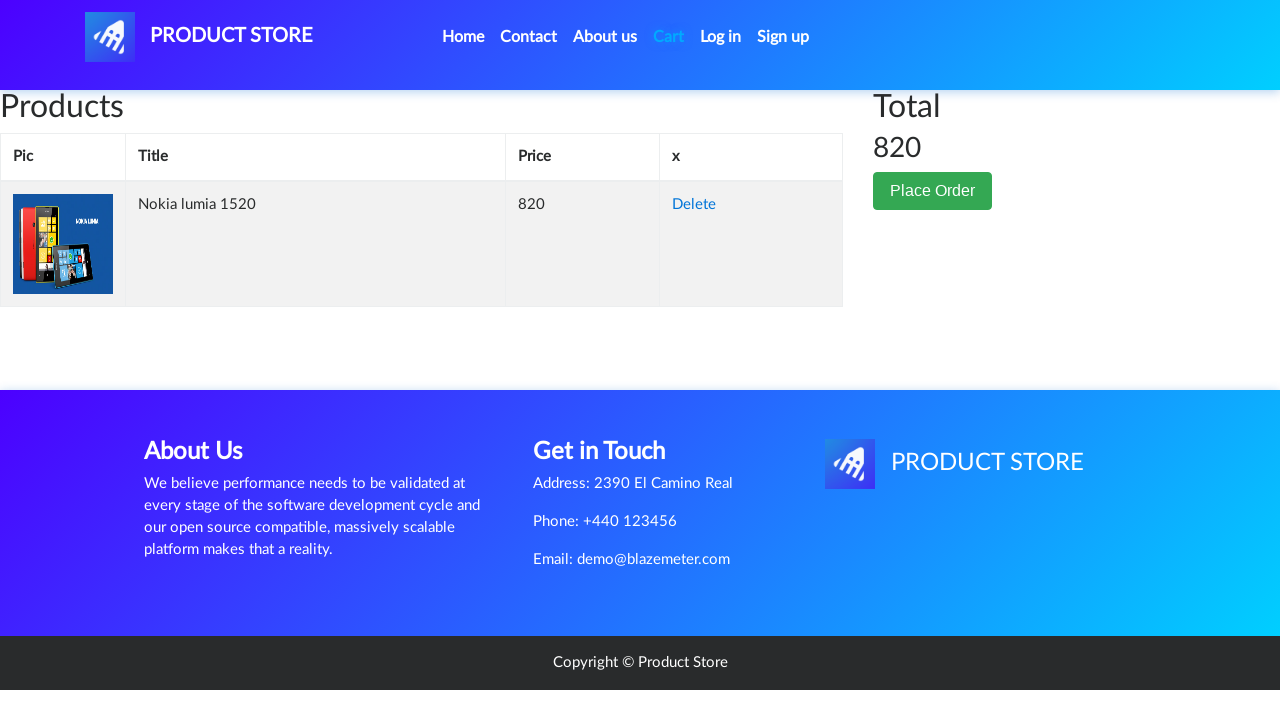

Clicked Place Order button to open checkout form at (933, 191) on button:has-text('Place Order')
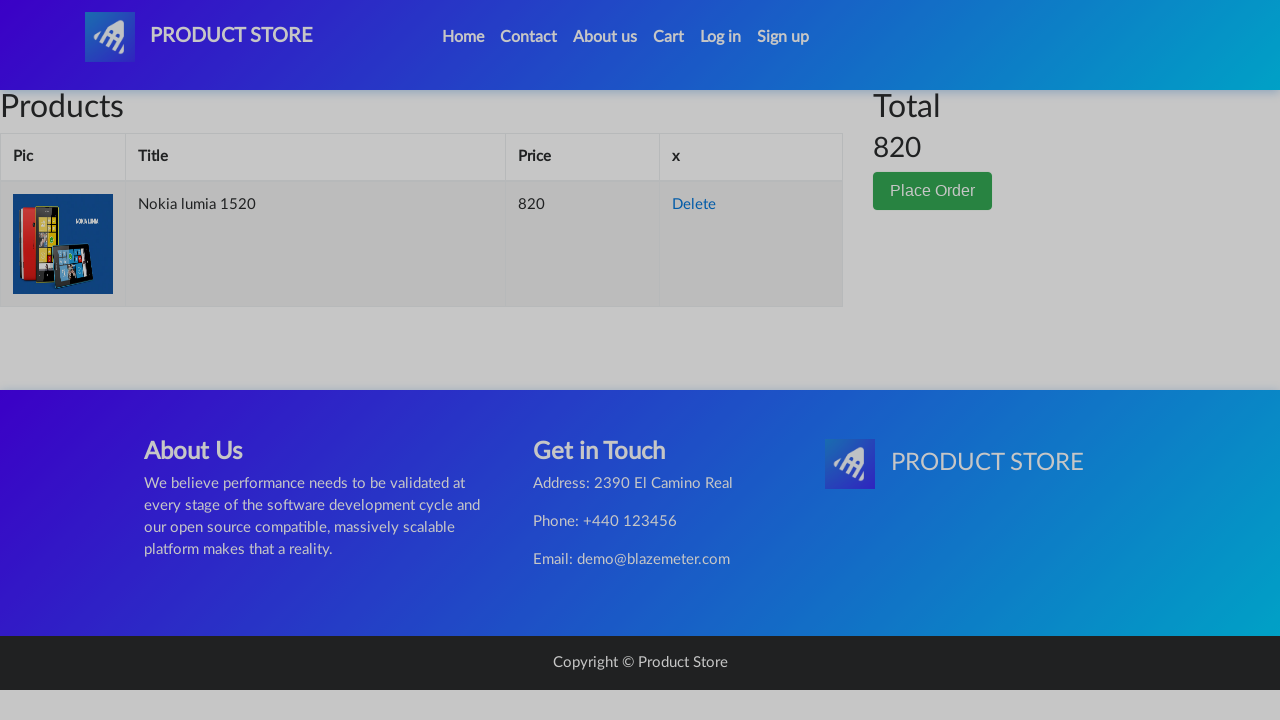

Filled in customer name: Robert Smith on #name
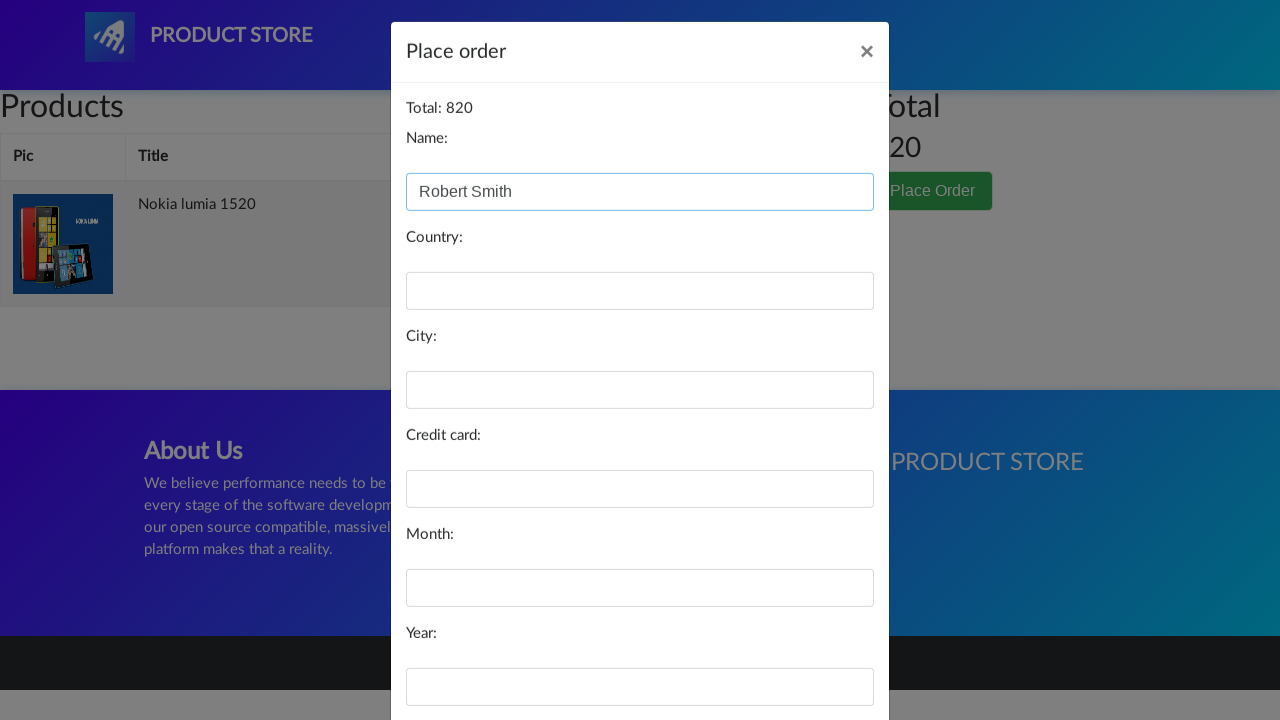

Filled in country: Canada on #country
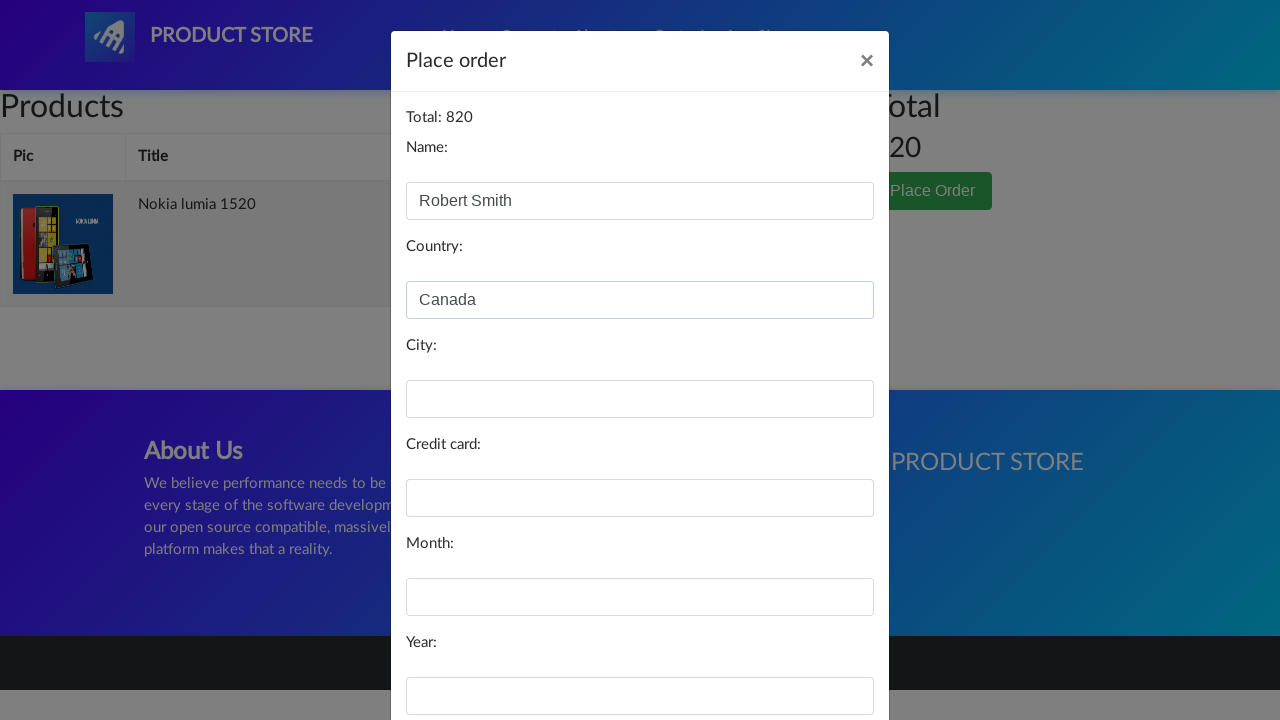

Filled in city: Toronto on #city
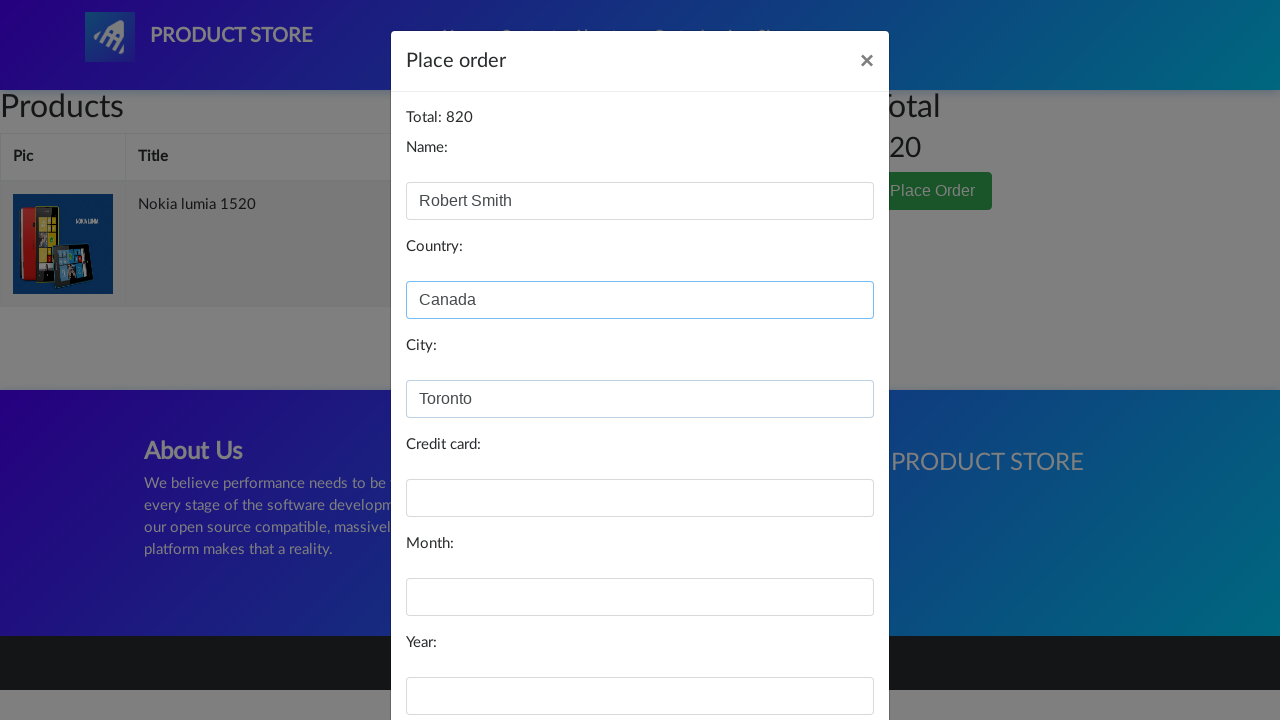

Filled in credit card number on #card
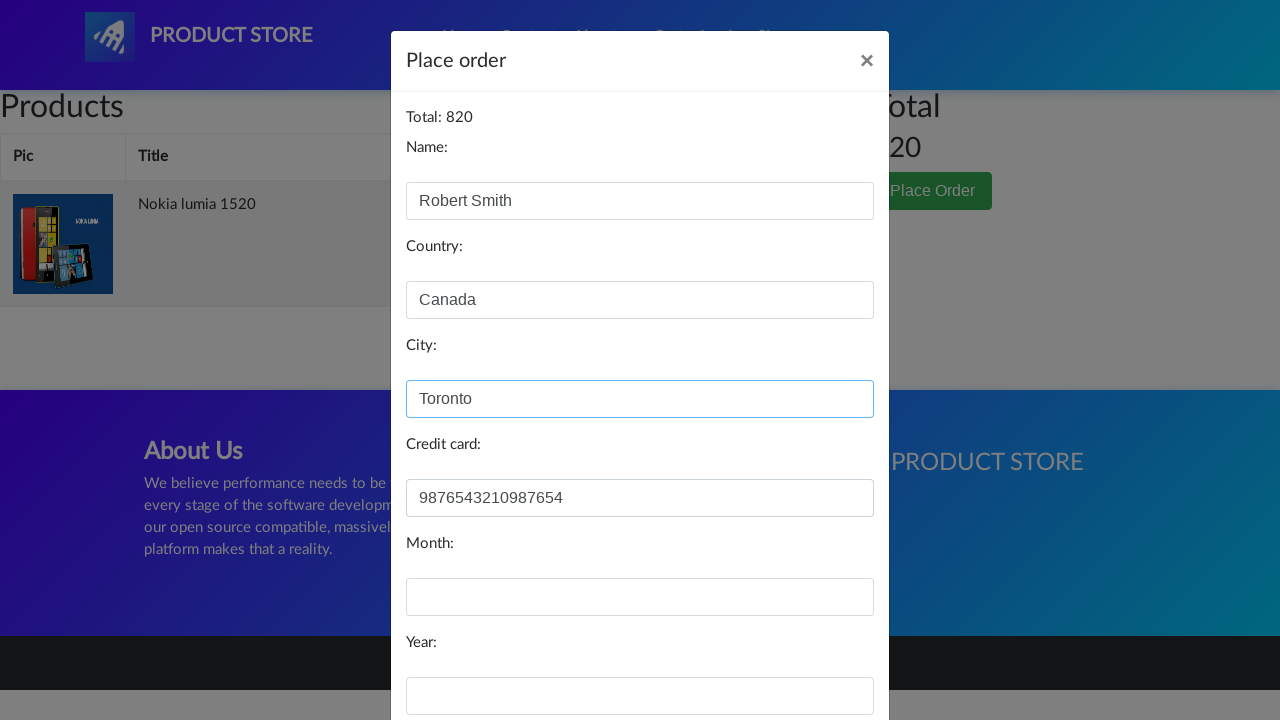

Filled in card expiry month: 09 on #month
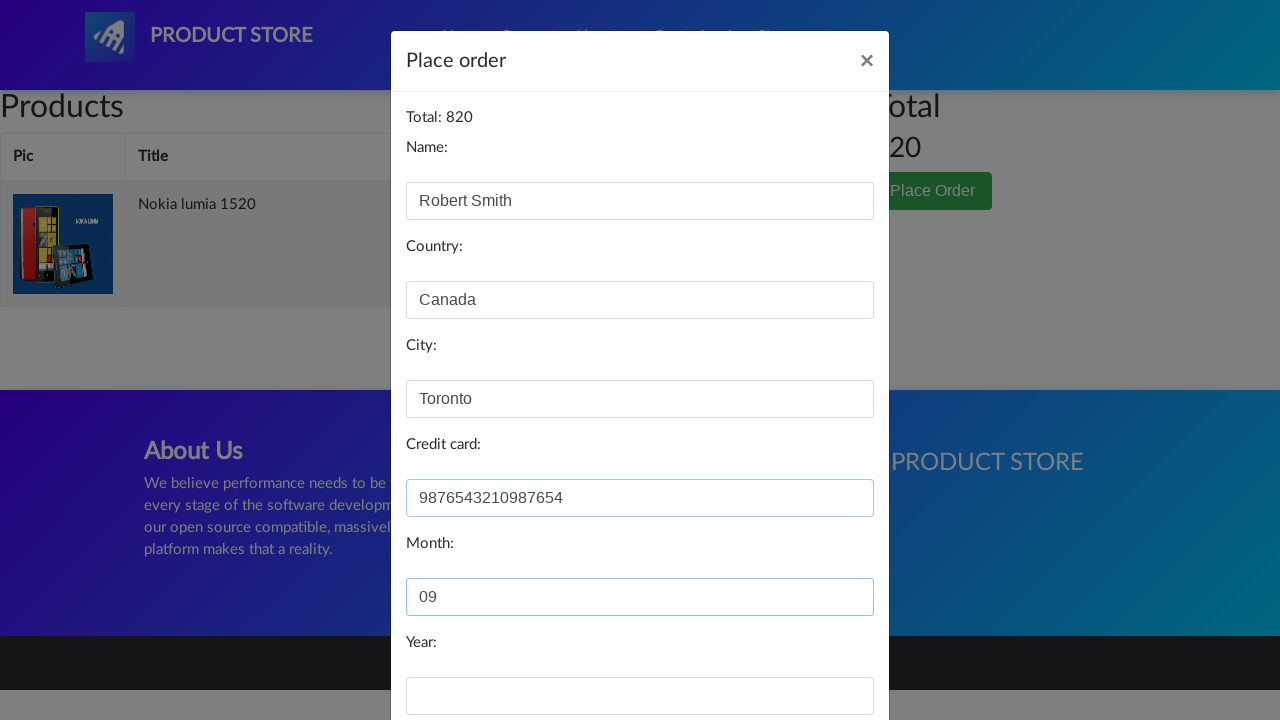

Filled in card expiry year: 2026 on #year
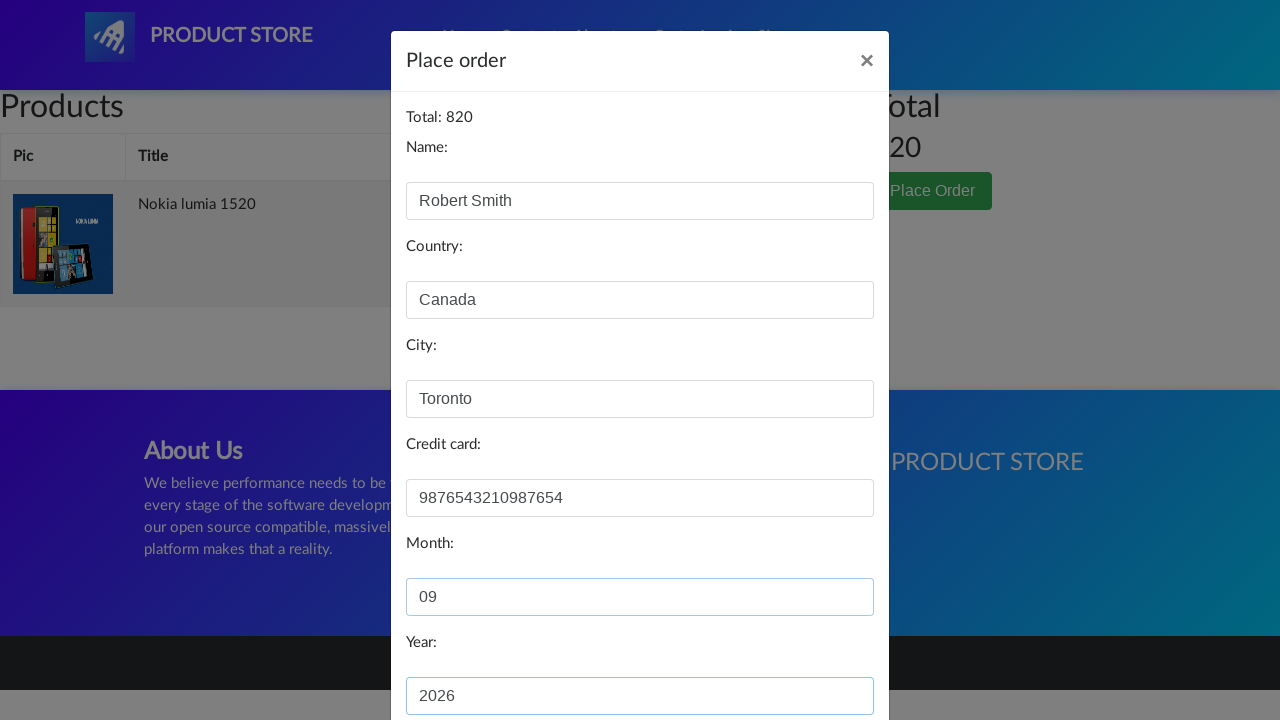

Clicked Purchase button to complete the order at (823, 655) on button:has-text('Purchase')
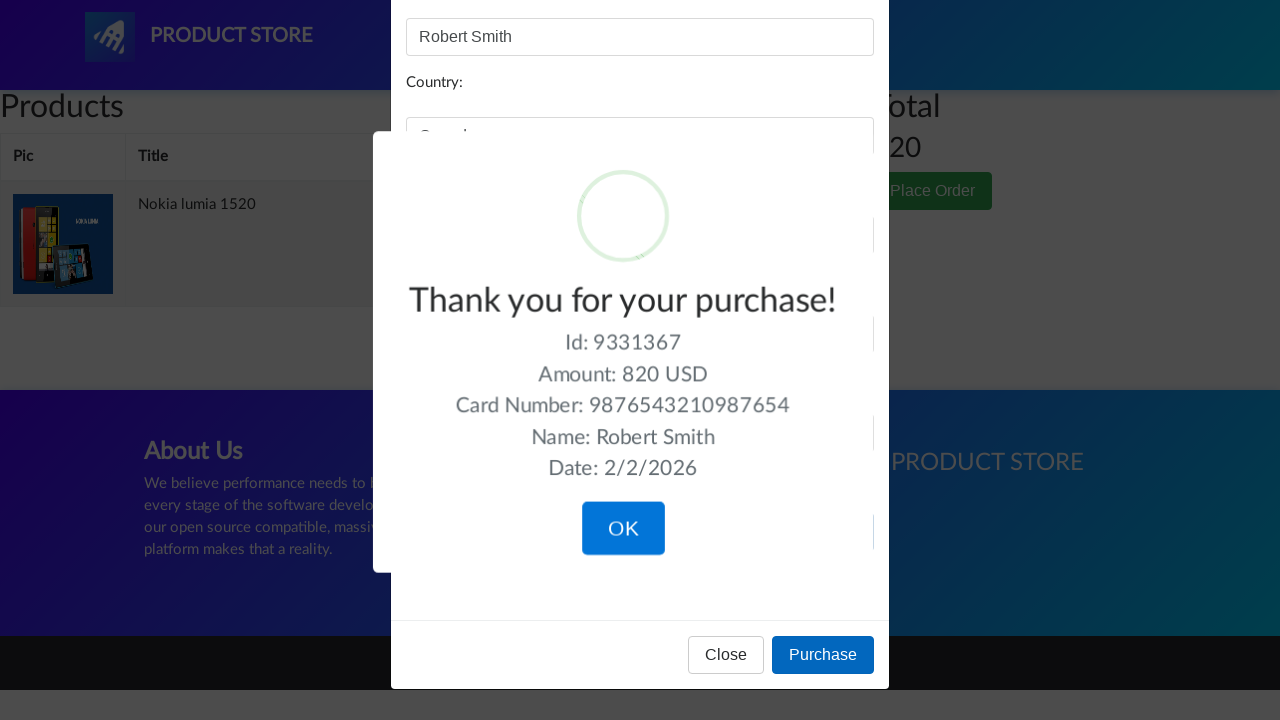

Order confirmation page loaded with 'Thank you for your purchase!' message
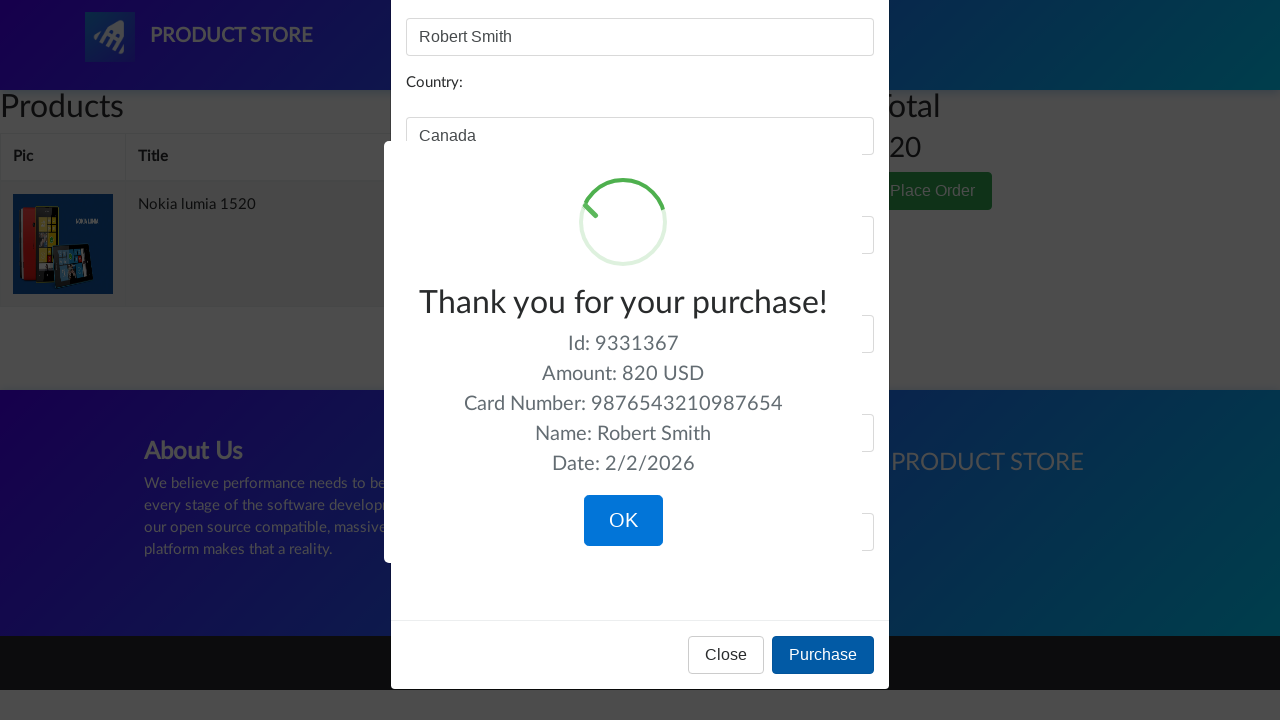

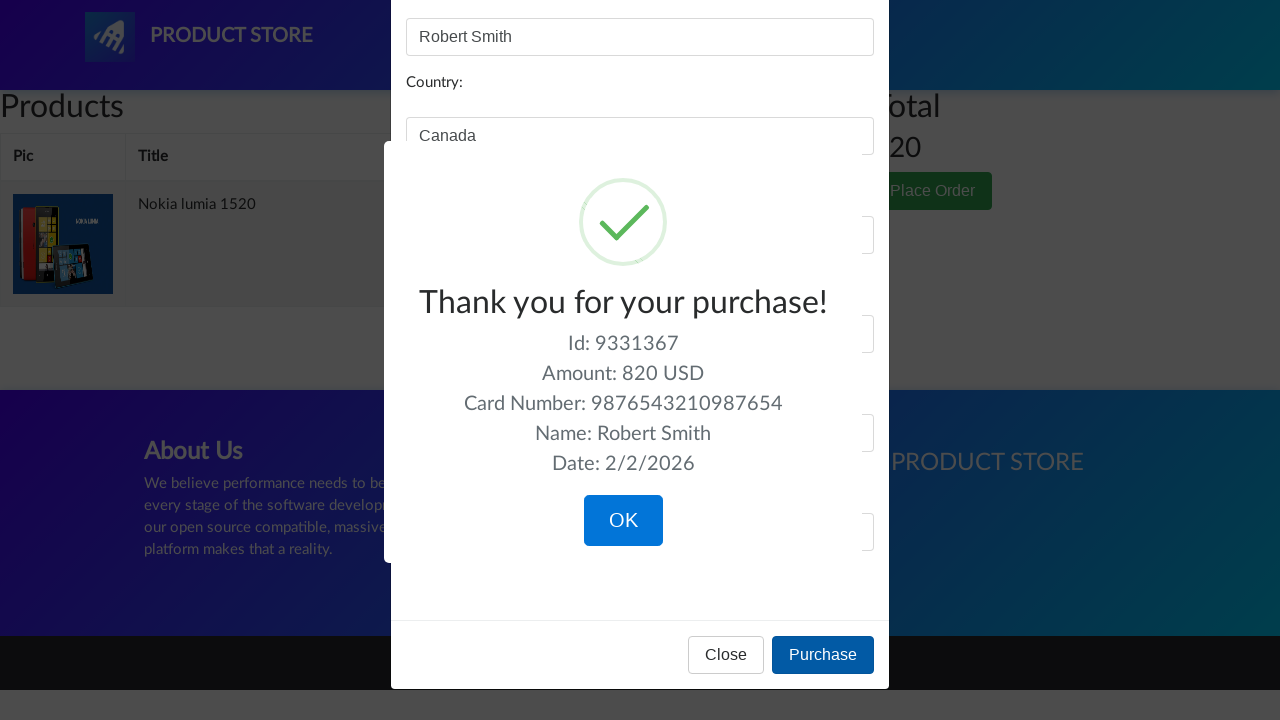